Tests adding multiple items to the cart by adding two different products and verifying the cart count shows 2 items.

Starting URL: https://rahulshettyacademy.com/seleniumPractise/#/

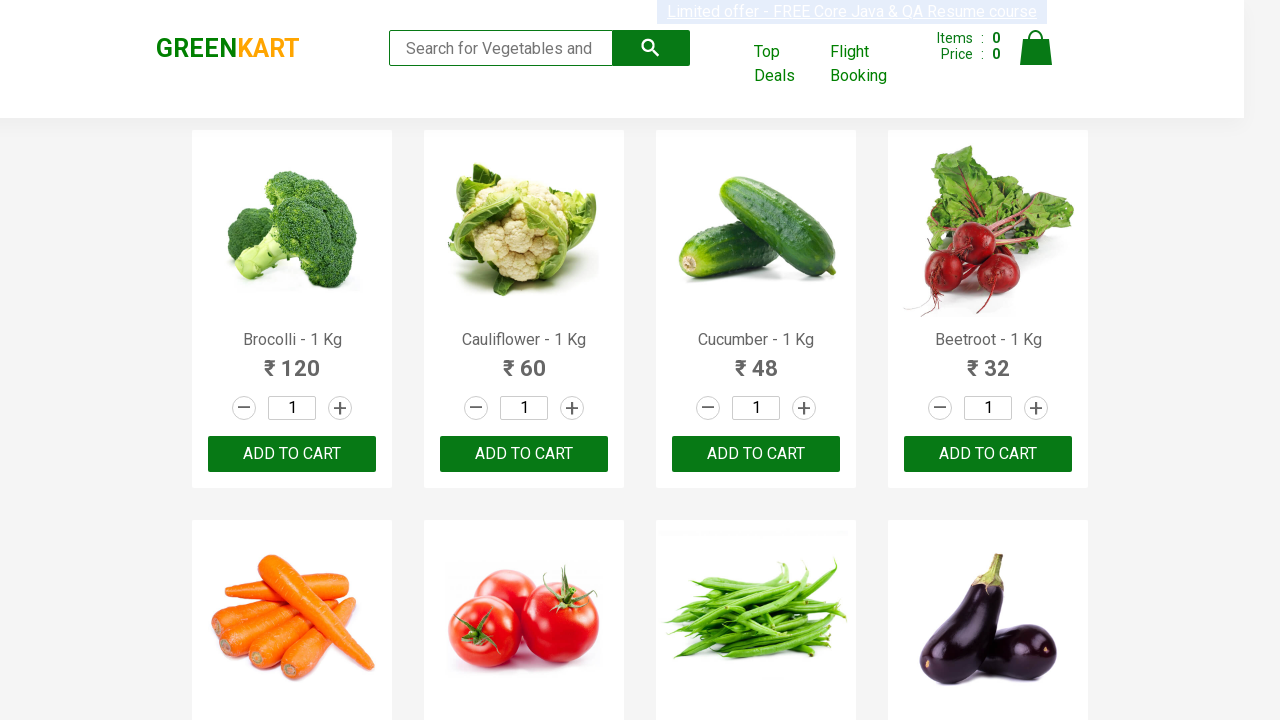

Clicked increment button for first product at (572, 360) on a.increment >> nth=5
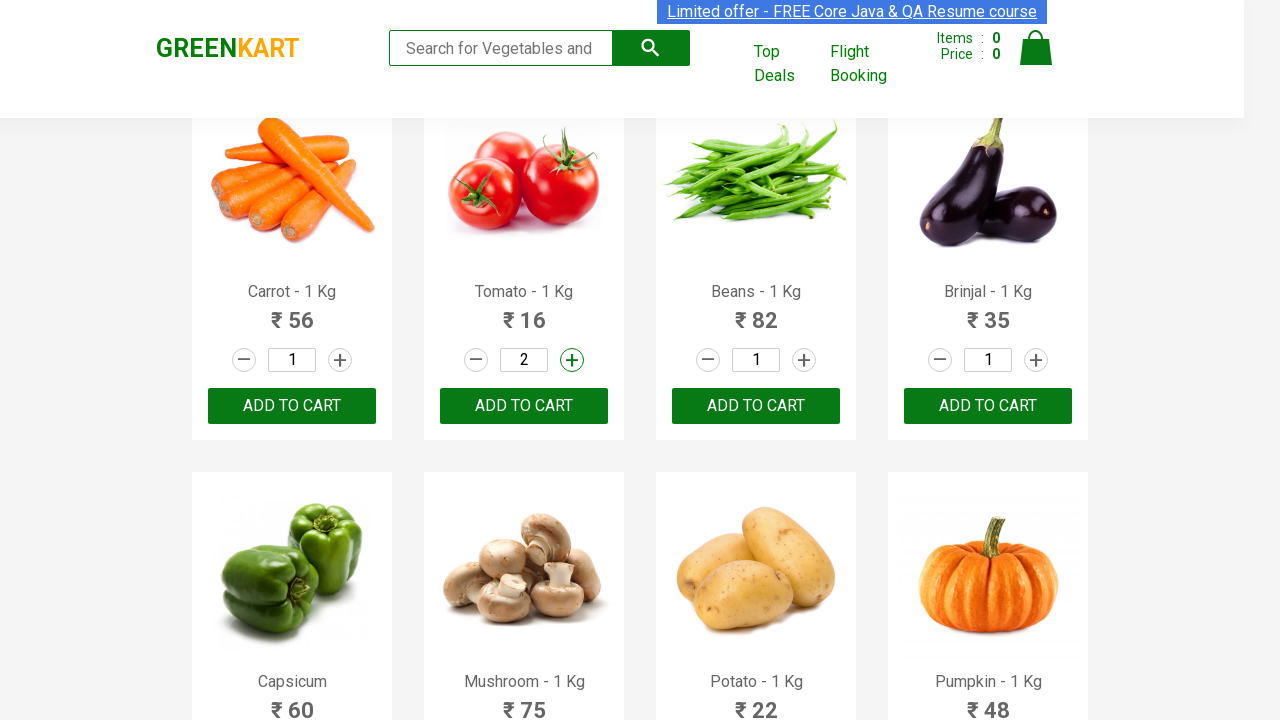

Clicked 'Add to Cart' button for first product at (524, 406) on div.product-action >> nth=5
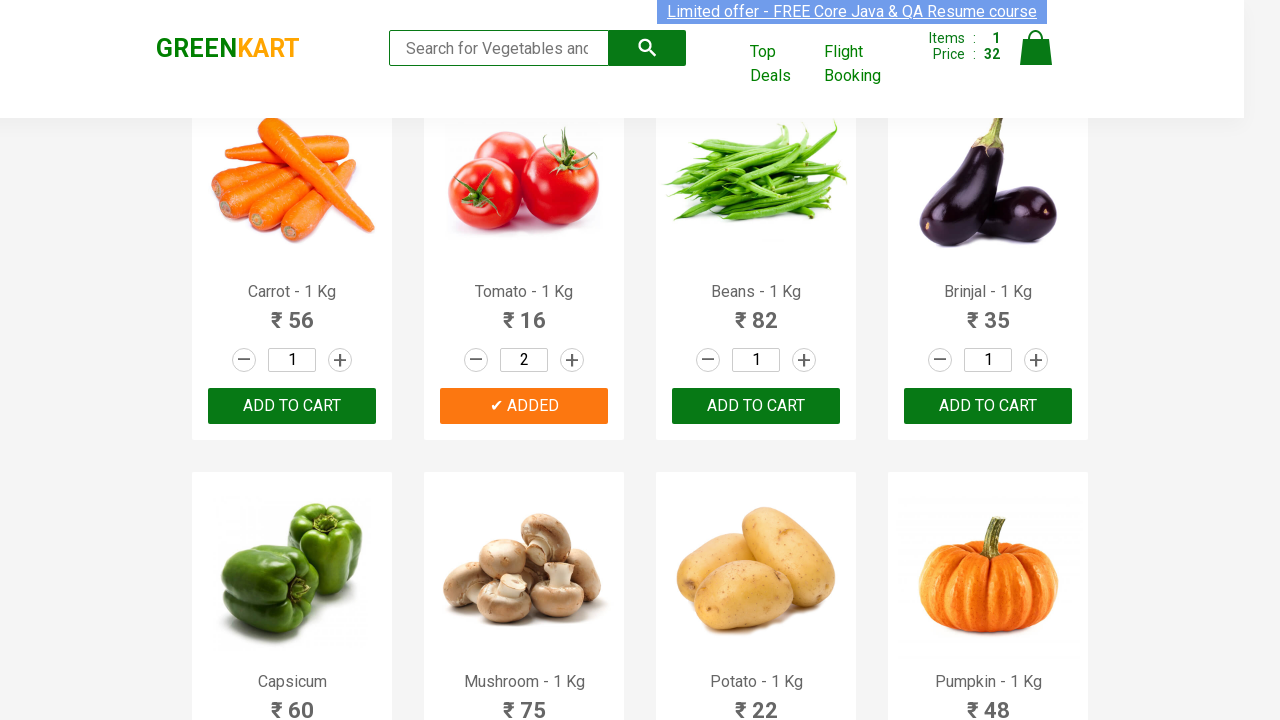

Clicked increment button for second product (first click) at (804, 360) on a.increment >> nth=6
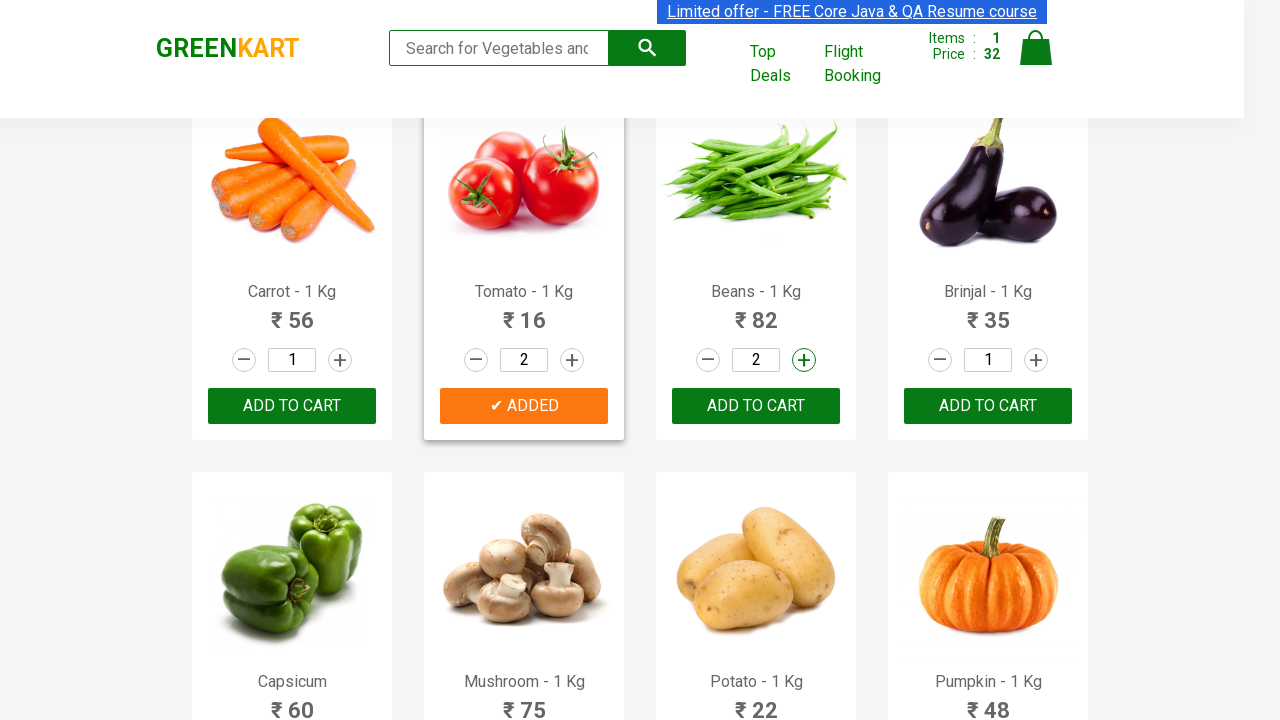

Clicked increment button for second product (second click) at (804, 360) on a.increment >> nth=6
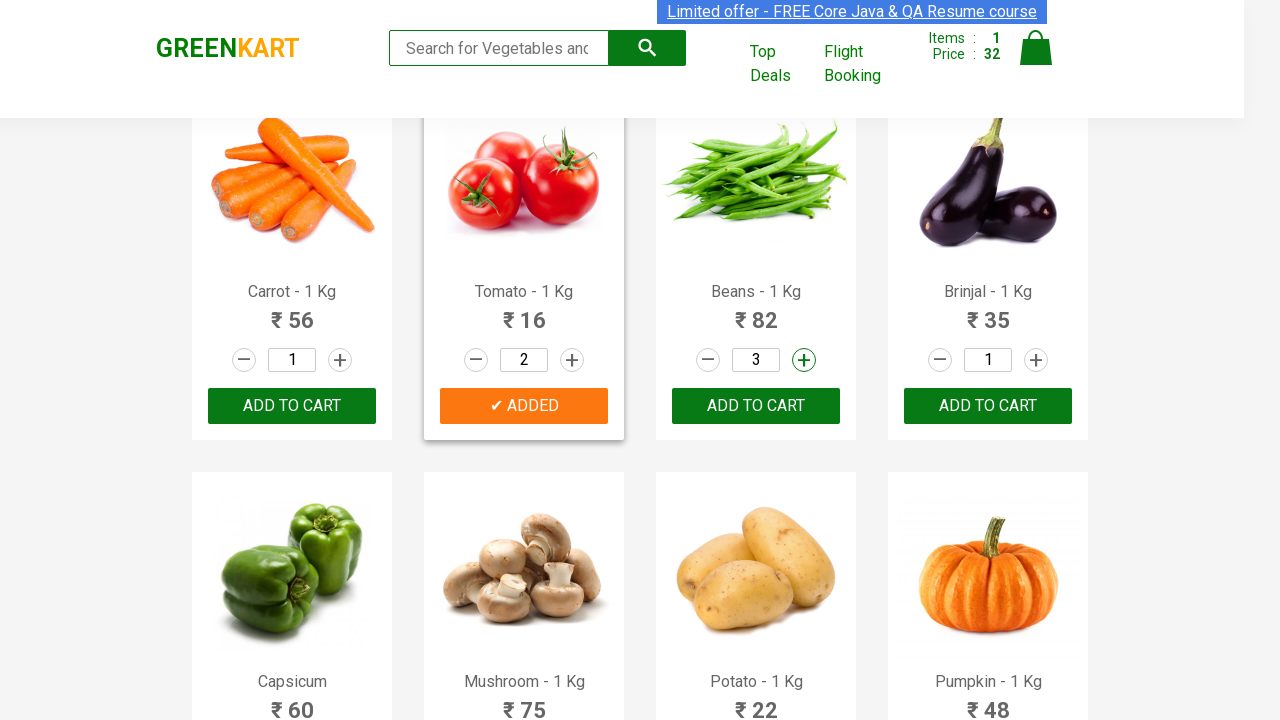

Clicked 'Add to Cart' button for second product at (756, 406) on div.product-action >> nth=6
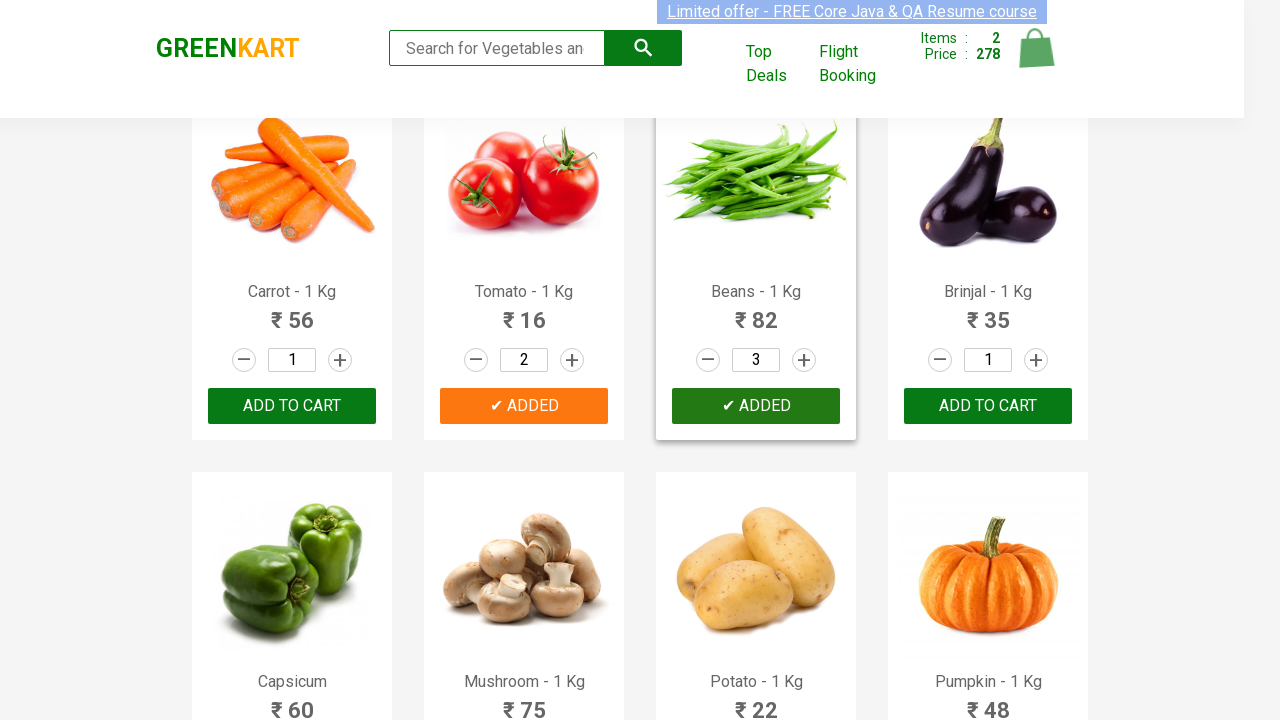

Retrieved cart item count from cart info
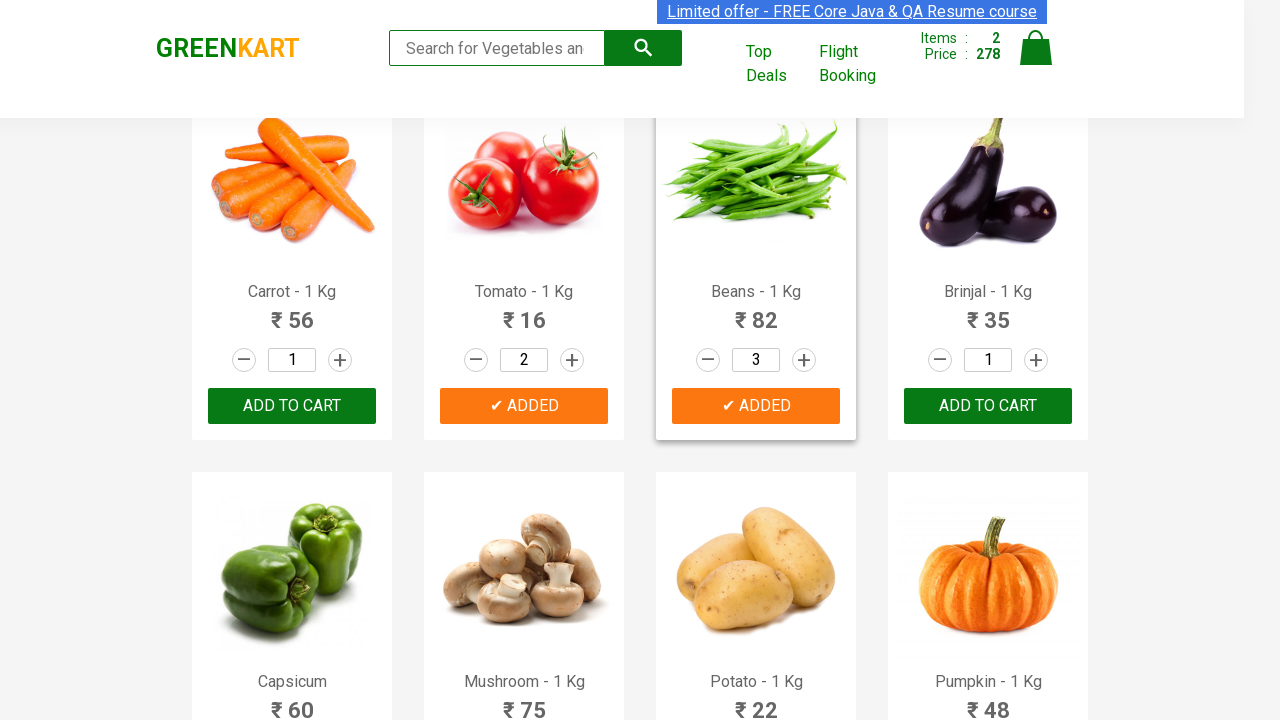

Verified that cart contains exactly 2 items
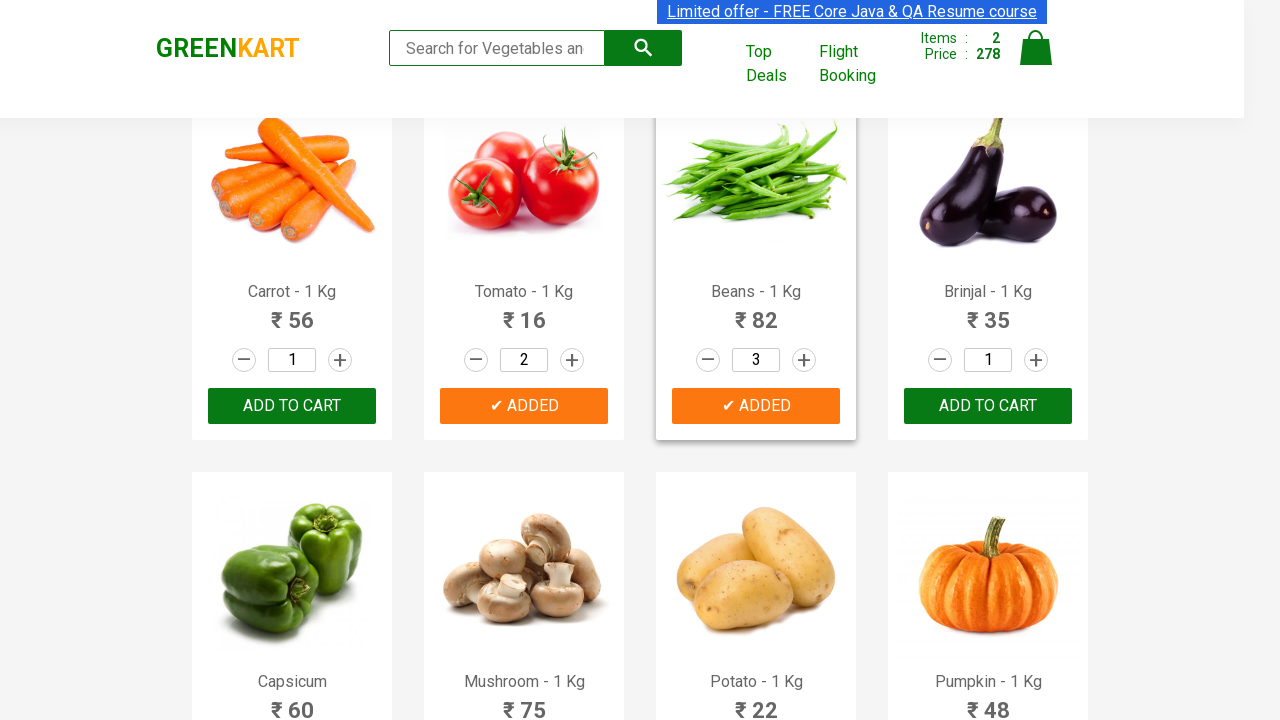

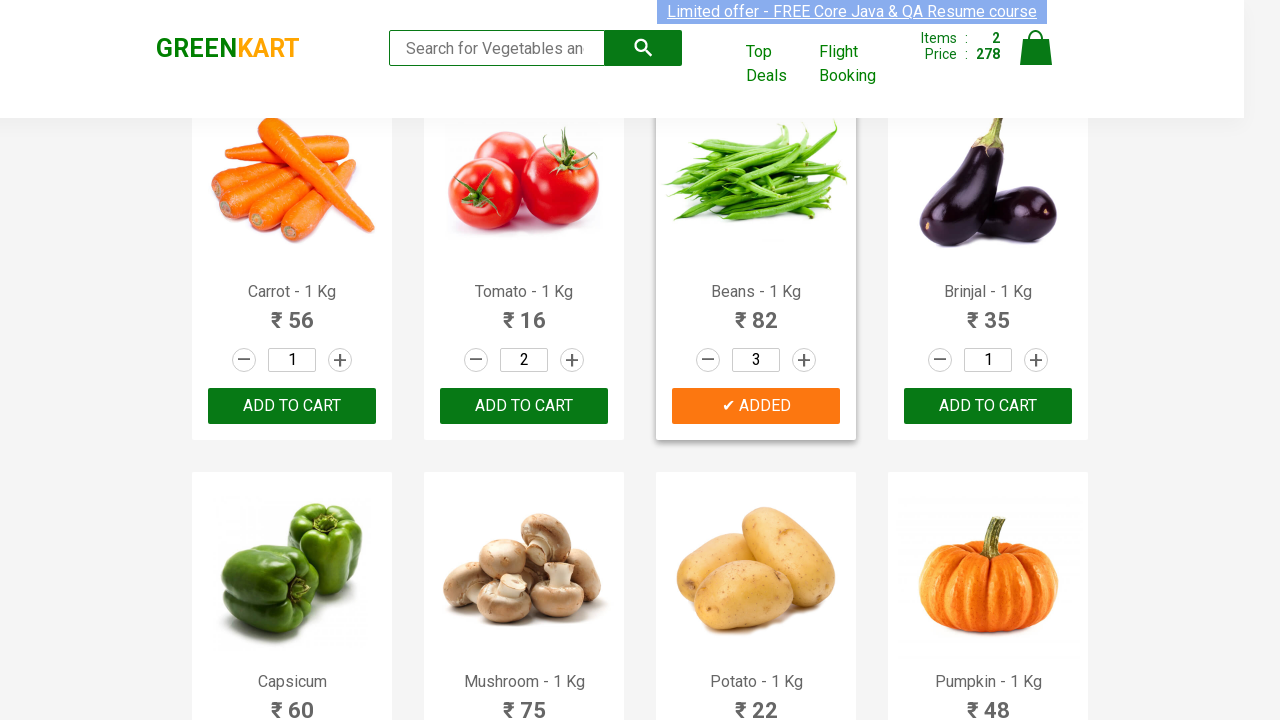